Tests checkbox interactions and static dropdown selection on a flight booking form, including verifying checkbox states and selecting currency from dropdown

Starting URL: https://rahulshettyacademy.com/dropdownsPractise/

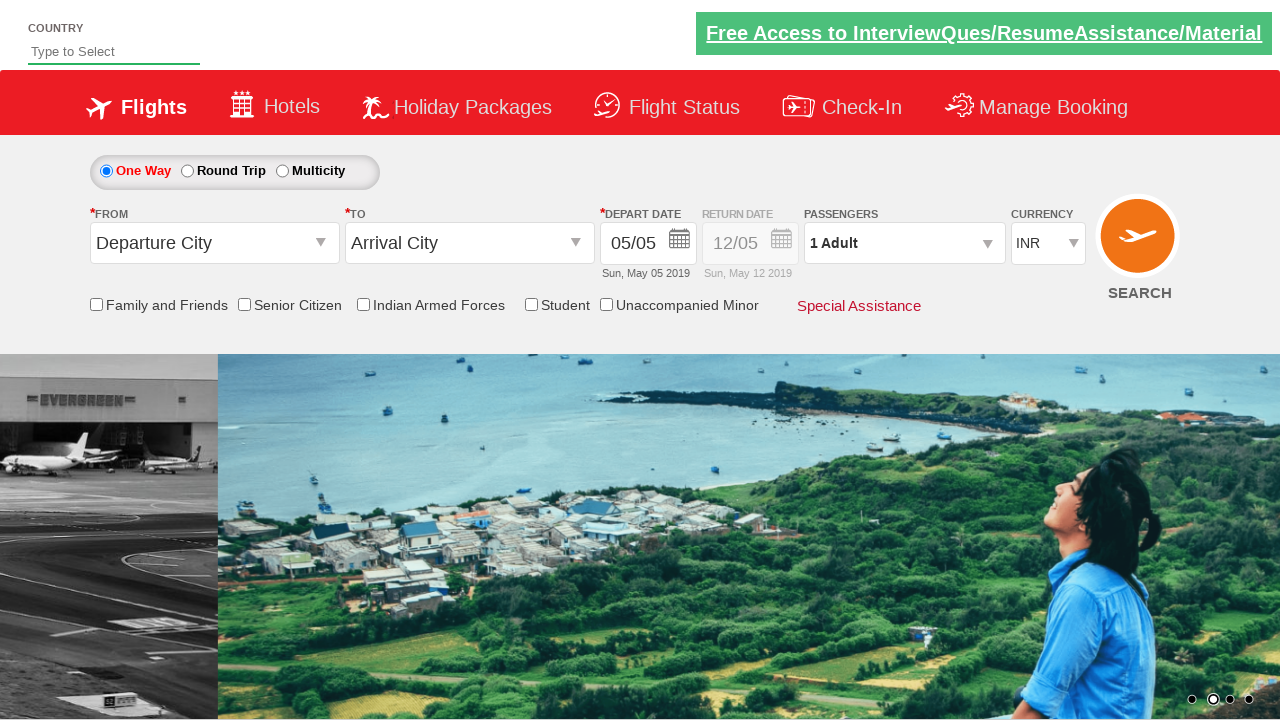

Verified Senior Citizen checkbox is not selected initially
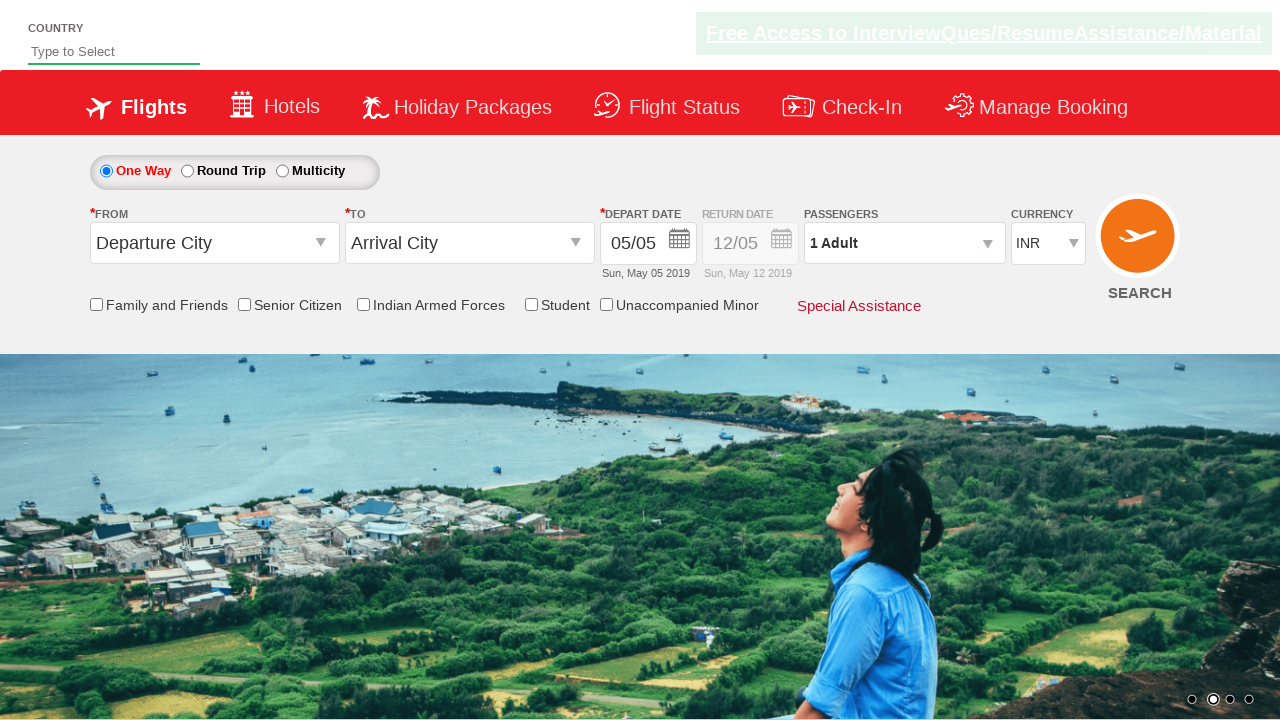

Clicked Friends and Family checkbox at (96, 304) on input[id*='friendsandfamily']
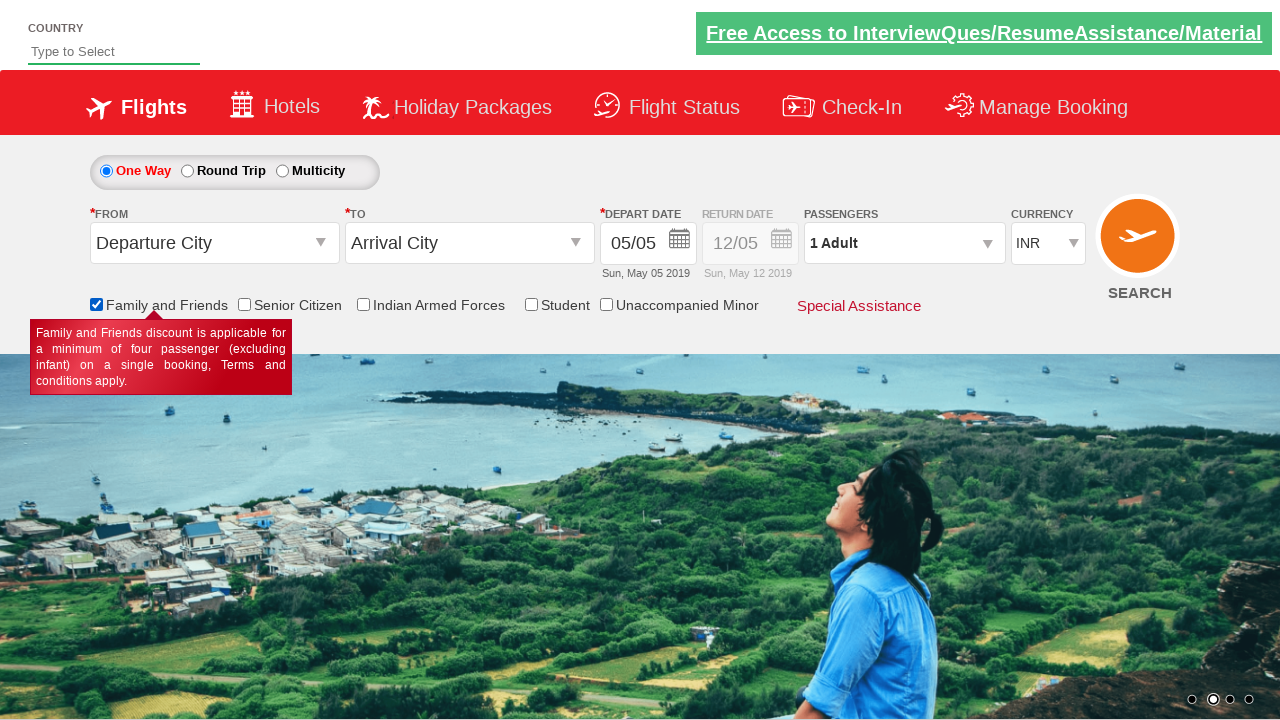

Clicked Senior Citizen checkbox at (244, 304) on input[id*='SeniorCitizenDiscount']
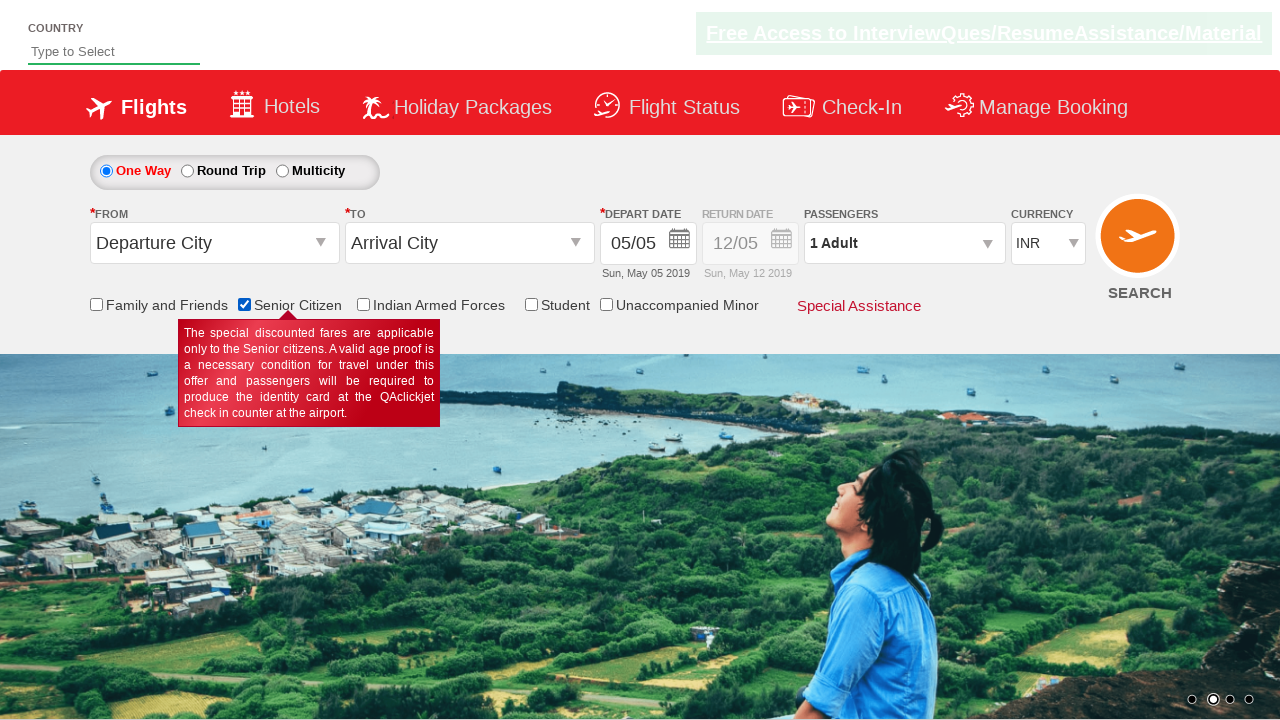

Verified Senior Citizen checkbox is now selected
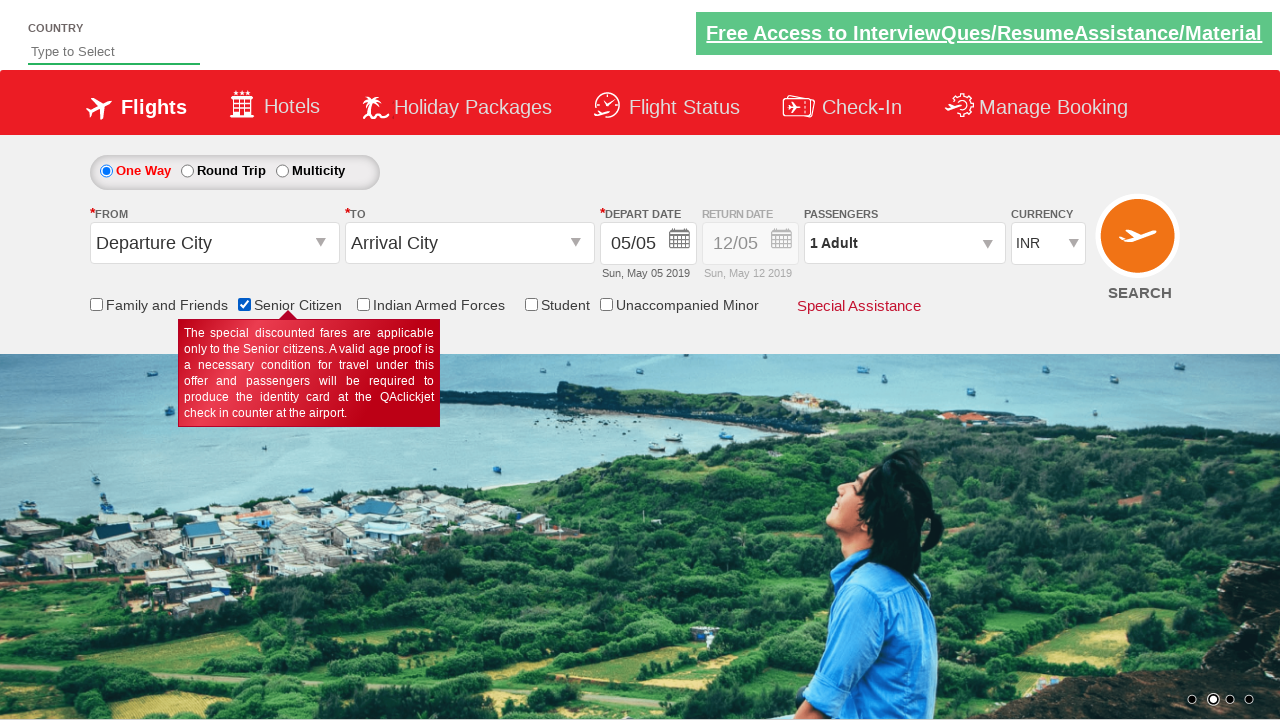

Verified Family and Friends checkbox is selected
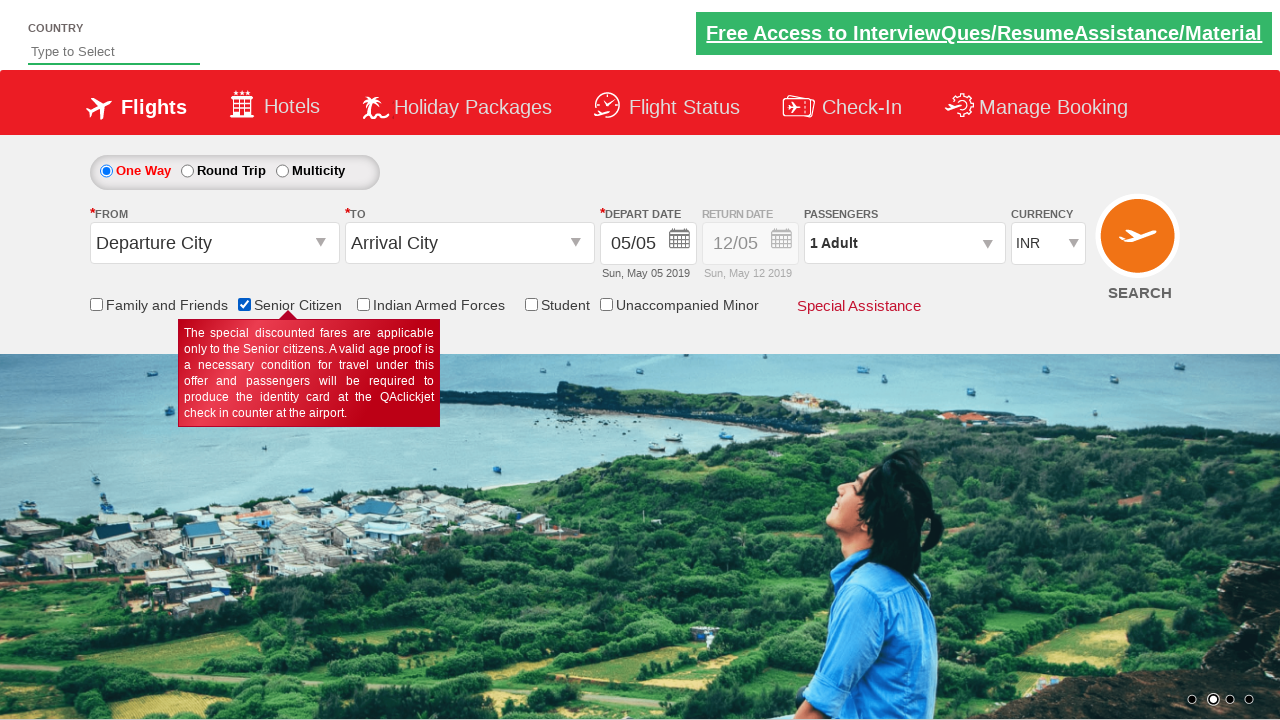

Counted total checkboxes: 6
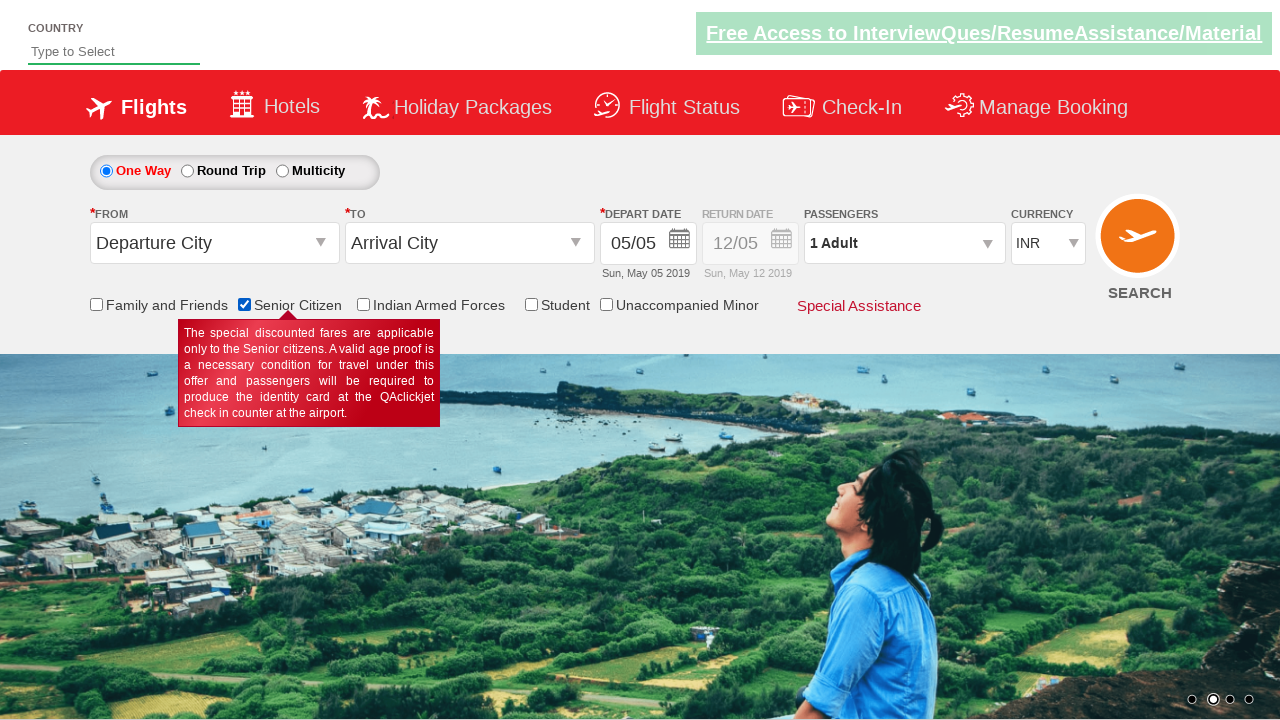

Selected USD from currency dropdown on select[id*='DropDownListCurrency']
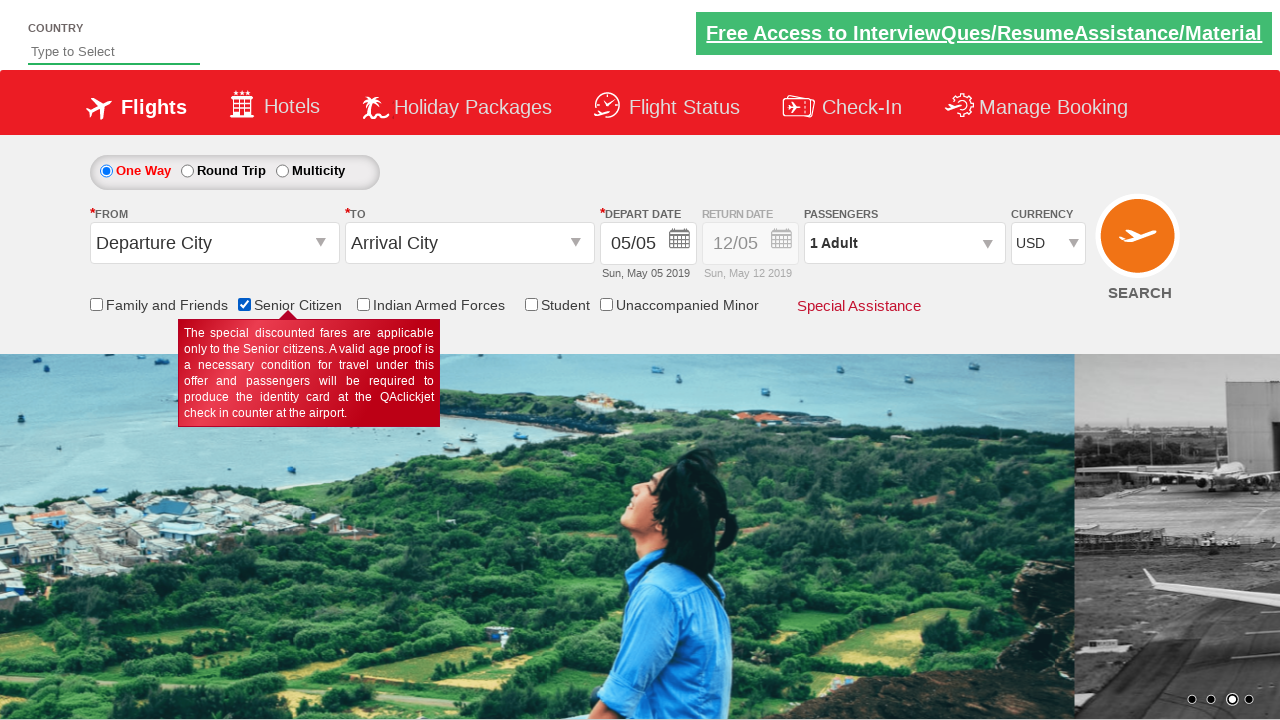

Verified selected currency is USD
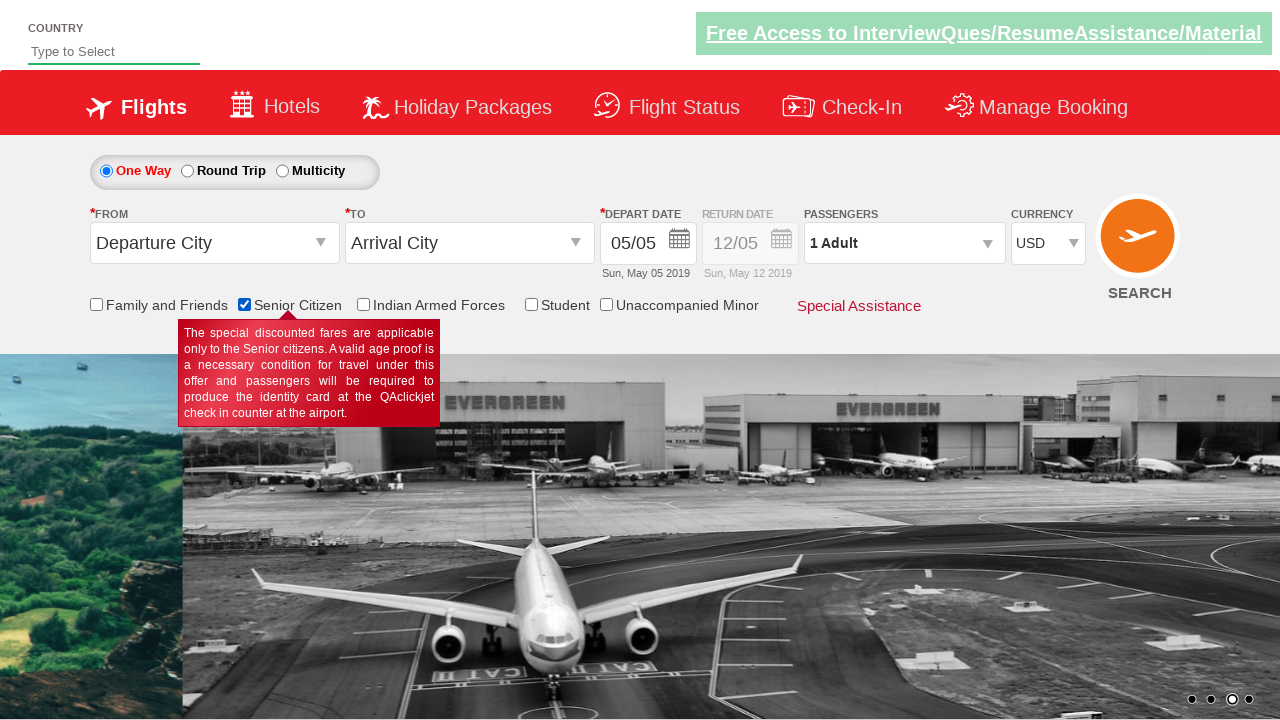

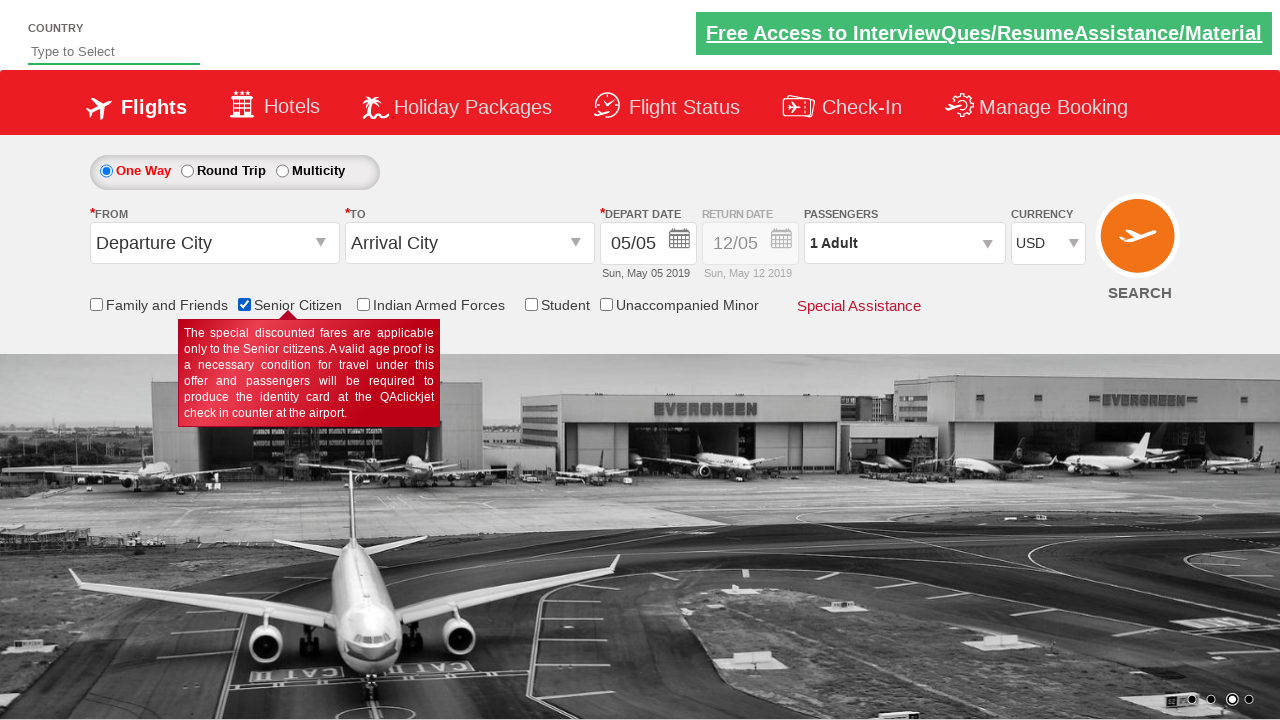